Clicks on the payment and security help link and verifies navigation to the correct URL.

Starting URL: https://www.mts.by/

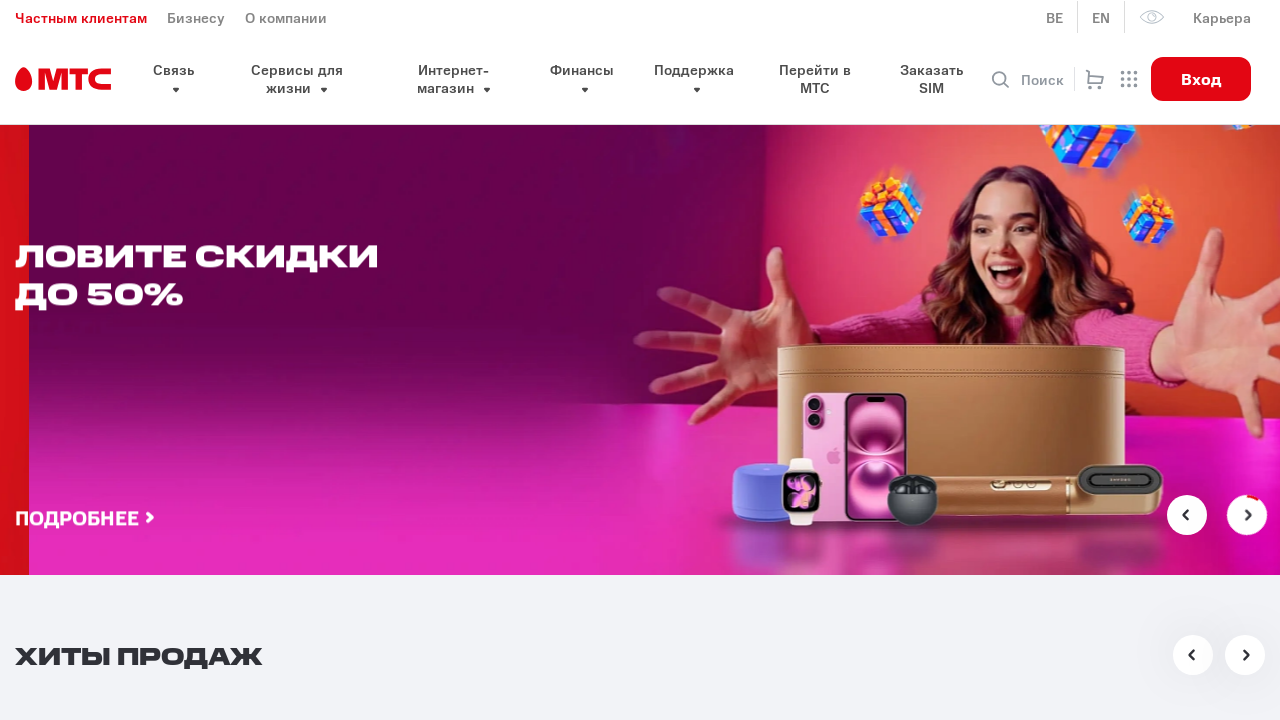

Payment and security help link element loaded
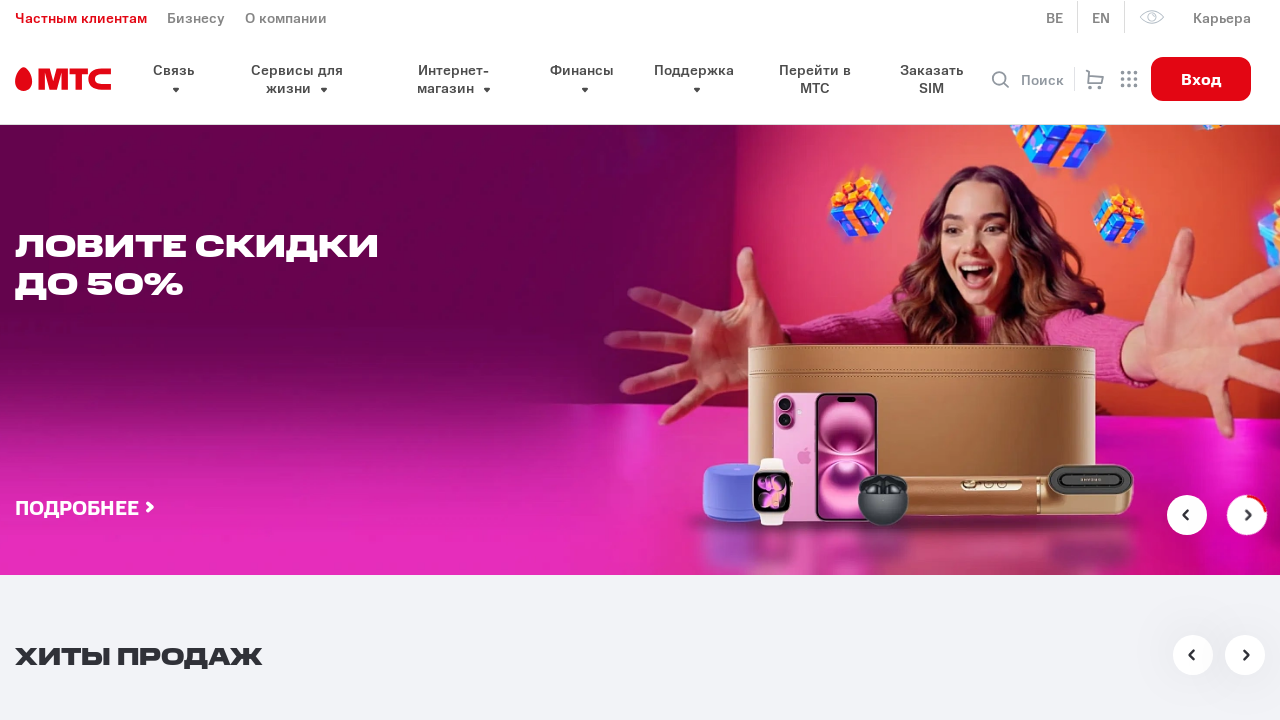

Clicked on the payment and security help link at (190, 361) on //a[@href='/help/poryadok-oplaty-i-bezopasnost-internet-platezhey/']
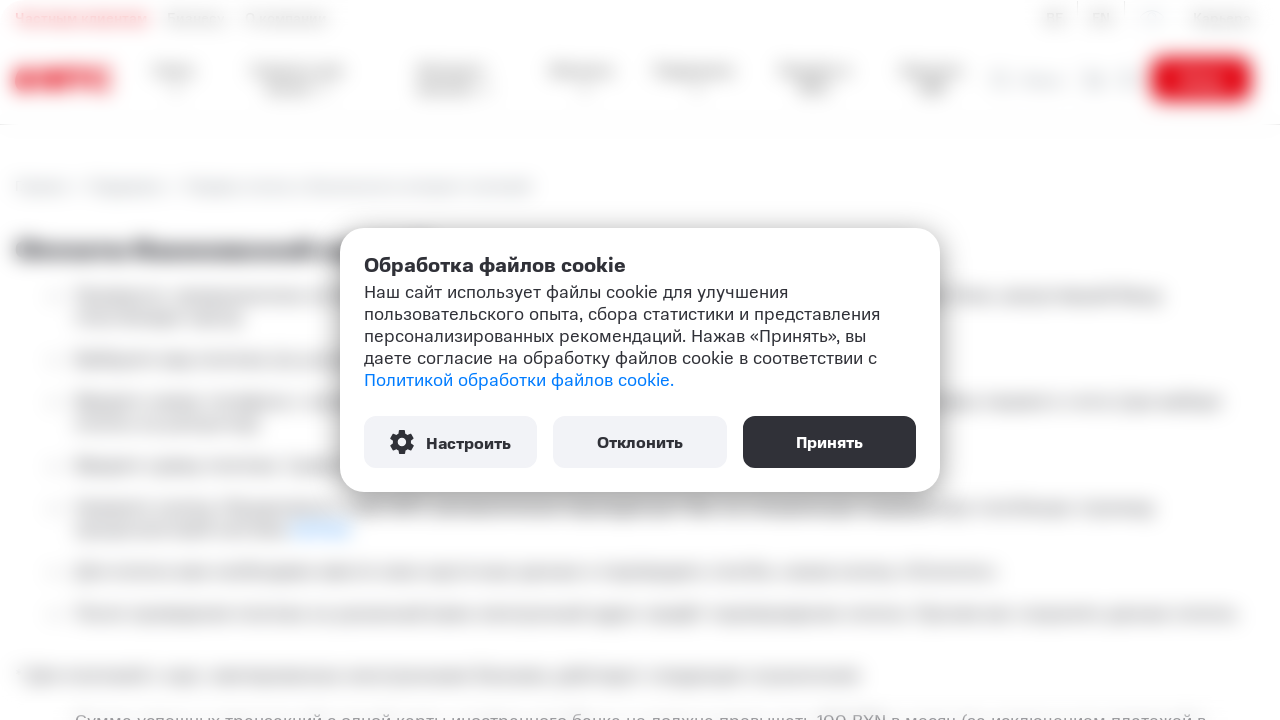

Navigated to payment and security help page
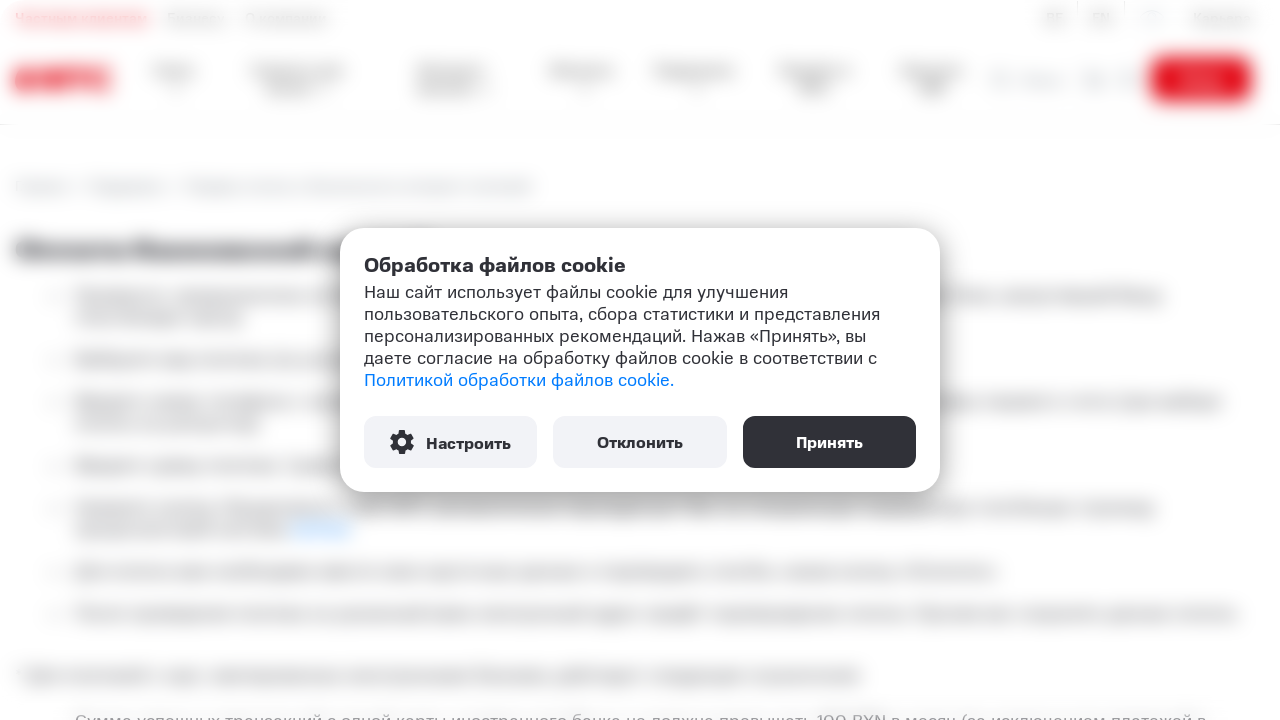

Verified navigation to correct URL: https://www.mts.by/help/poryadok-oplaty-i-bezopasnost-internet-platezhey/
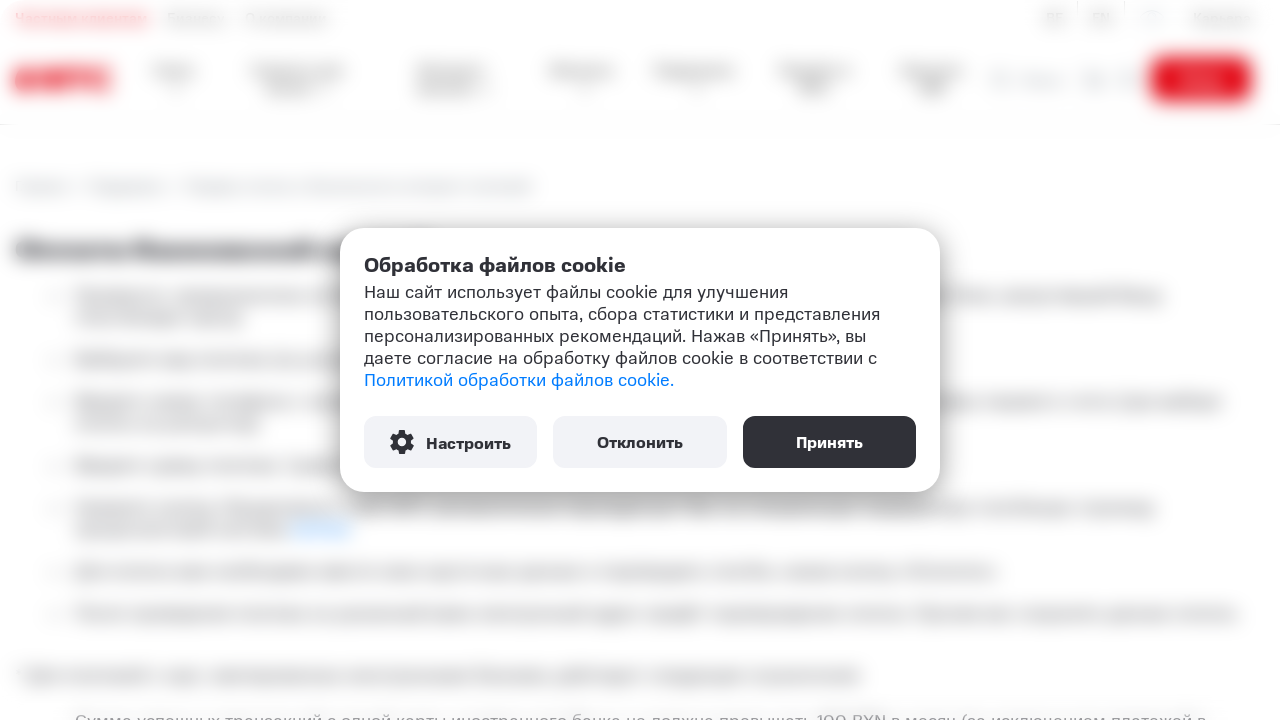

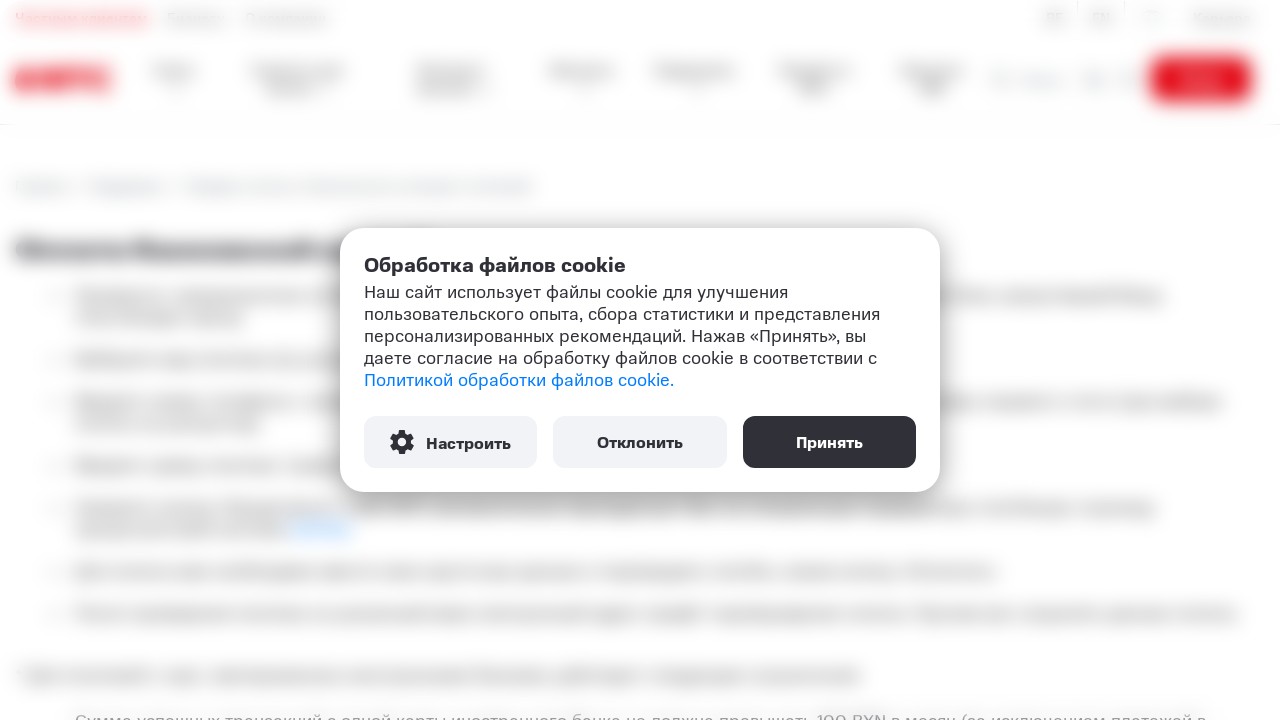